Tests an e-commerce flow by adding multiple items to cart, applying a promo code, and completing checkout with country selection

Starting URL: https://www.rahulshettyacademy.com/seleniumPractise/

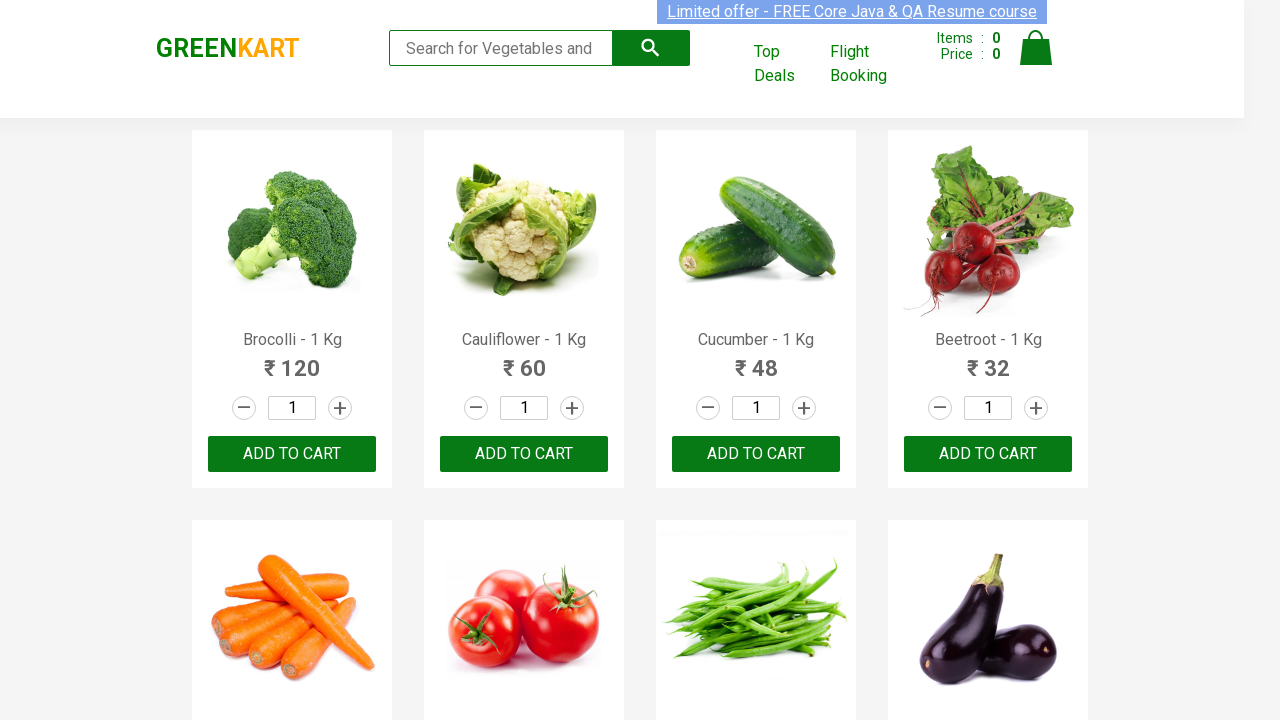

Waited for product names to load on the e-commerce page
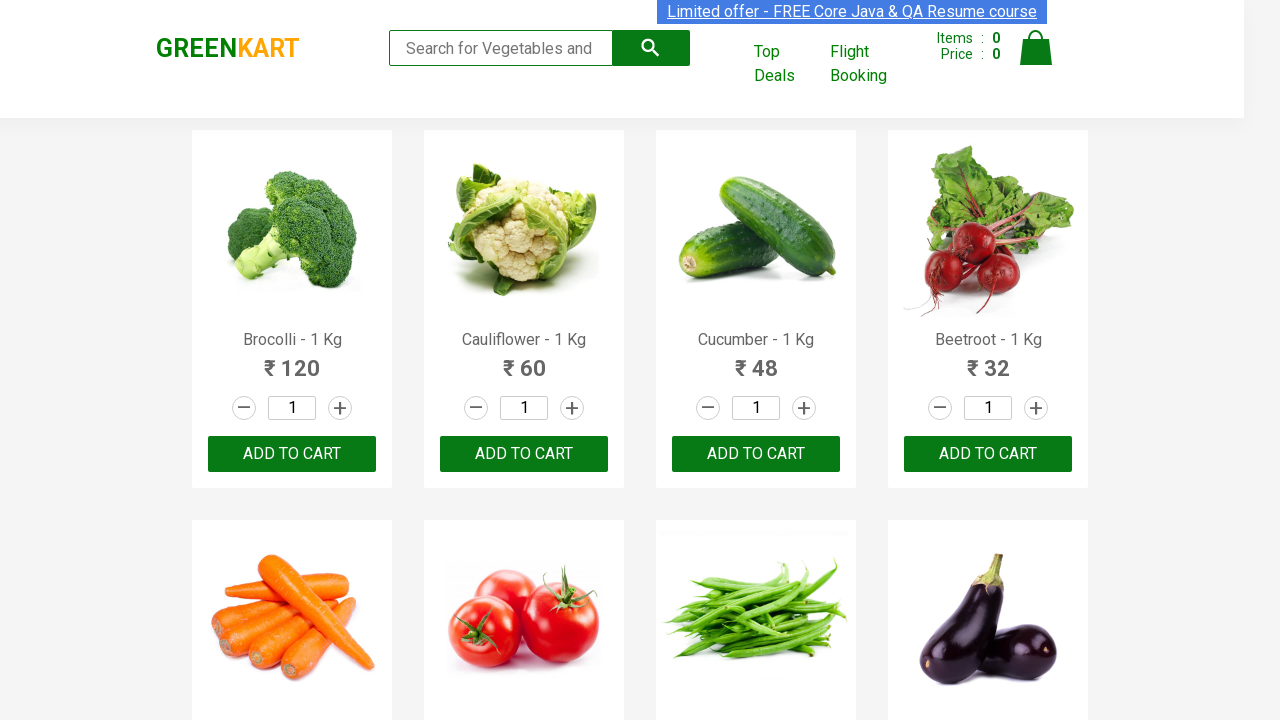

Retrieved all product names from the page
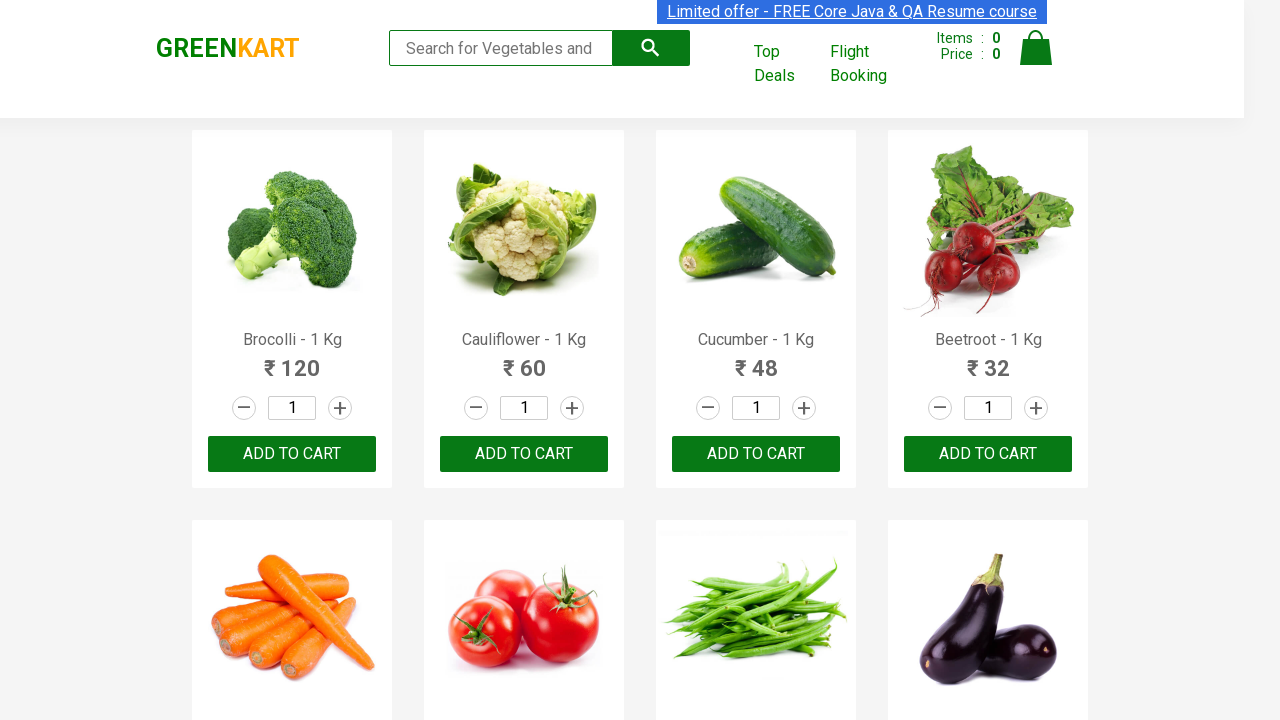

Retrieved all add to cart buttons
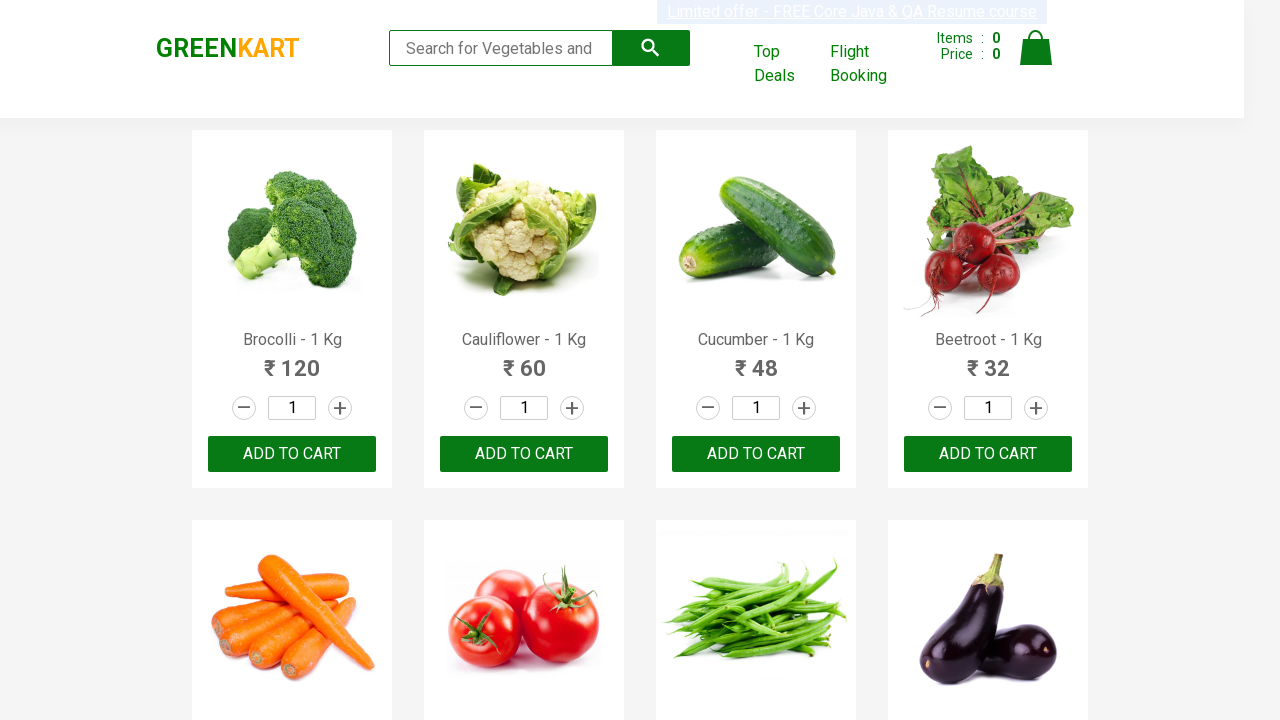

Added Cucumber to cart at (756, 454) on div.product-action button >> nth=2
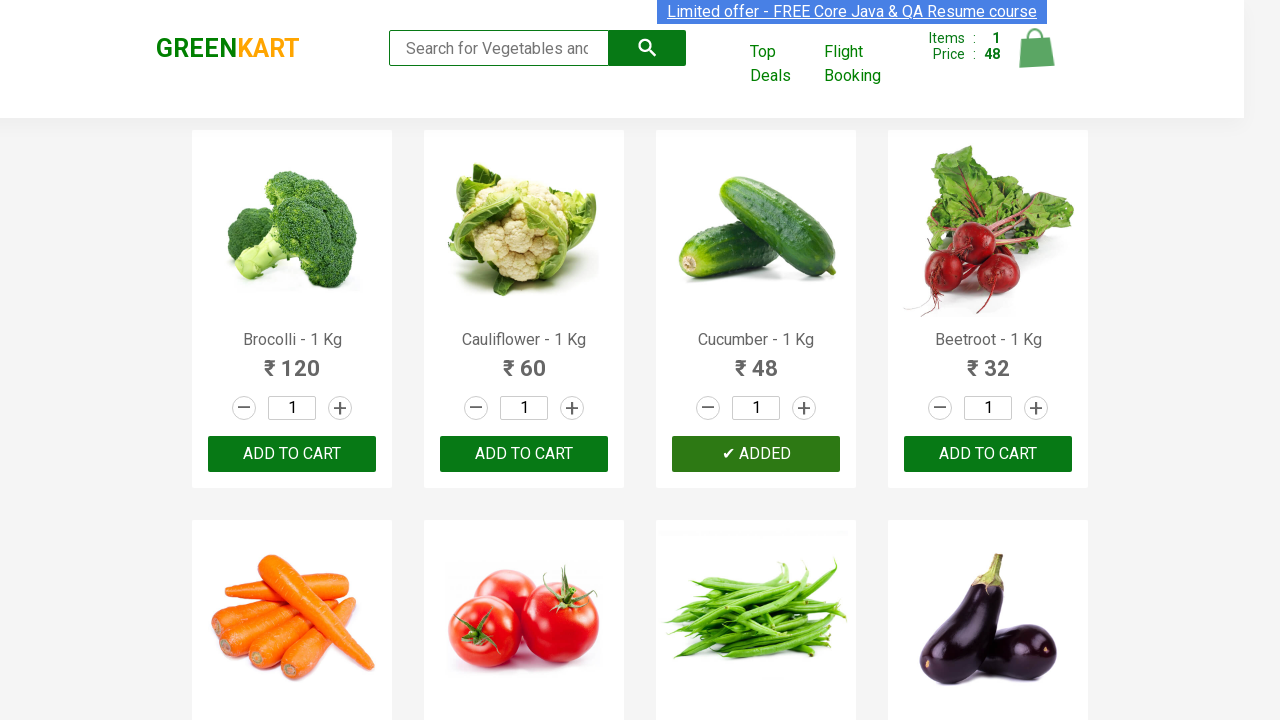

Added Tomato to cart at (524, 360) on div.product-action button >> nth=5
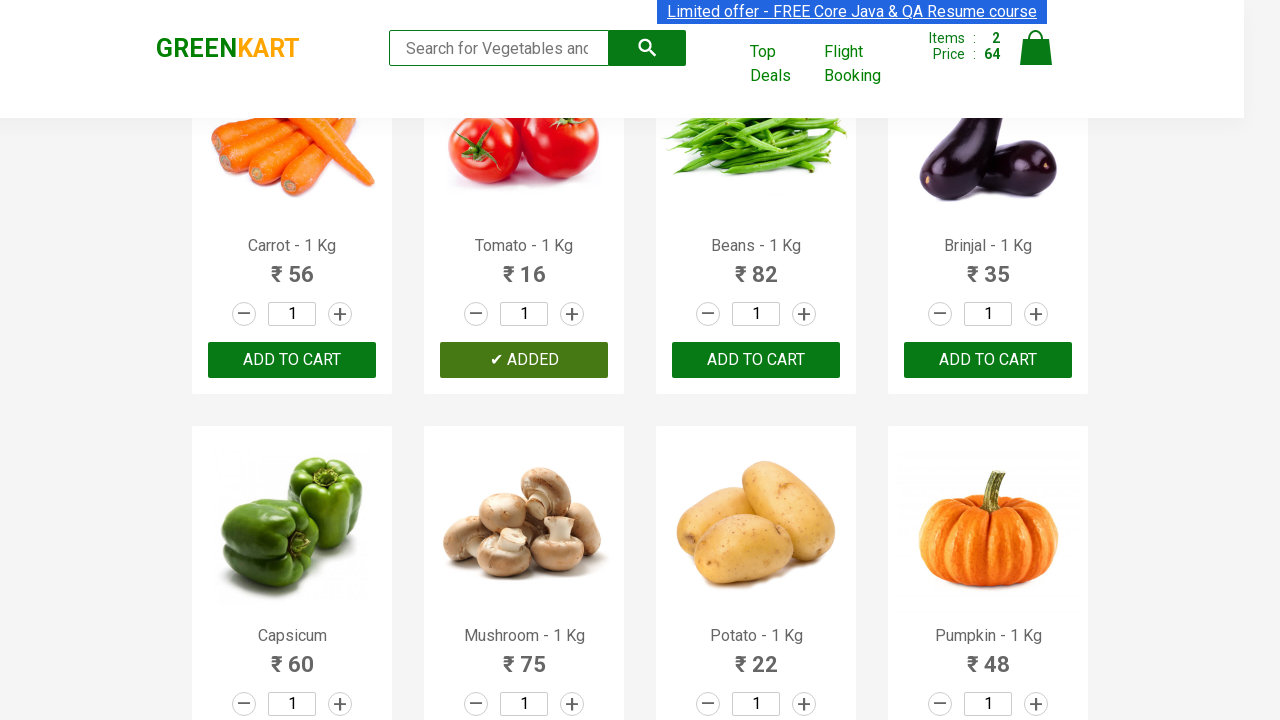

Added Onion to cart at (524, 360) on div.product-action button >> nth=13
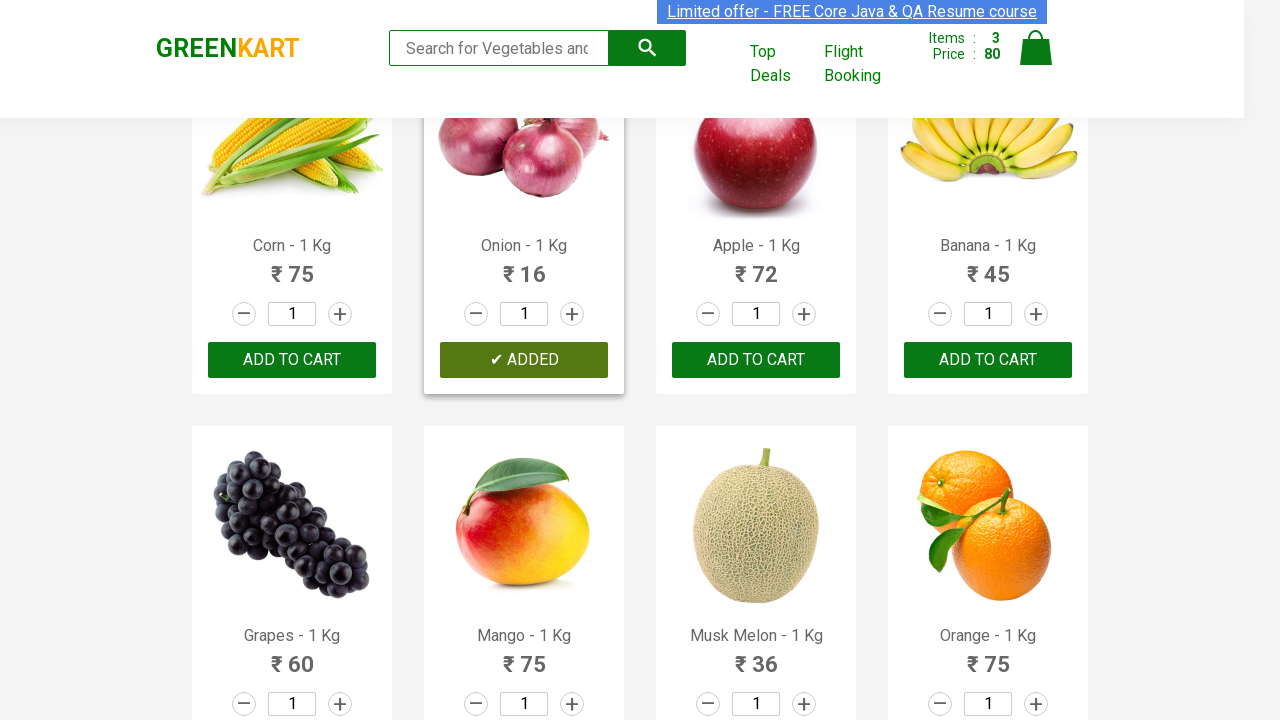

Clicked on cart icon to view cart at (1036, 48) on img[alt='Cart']
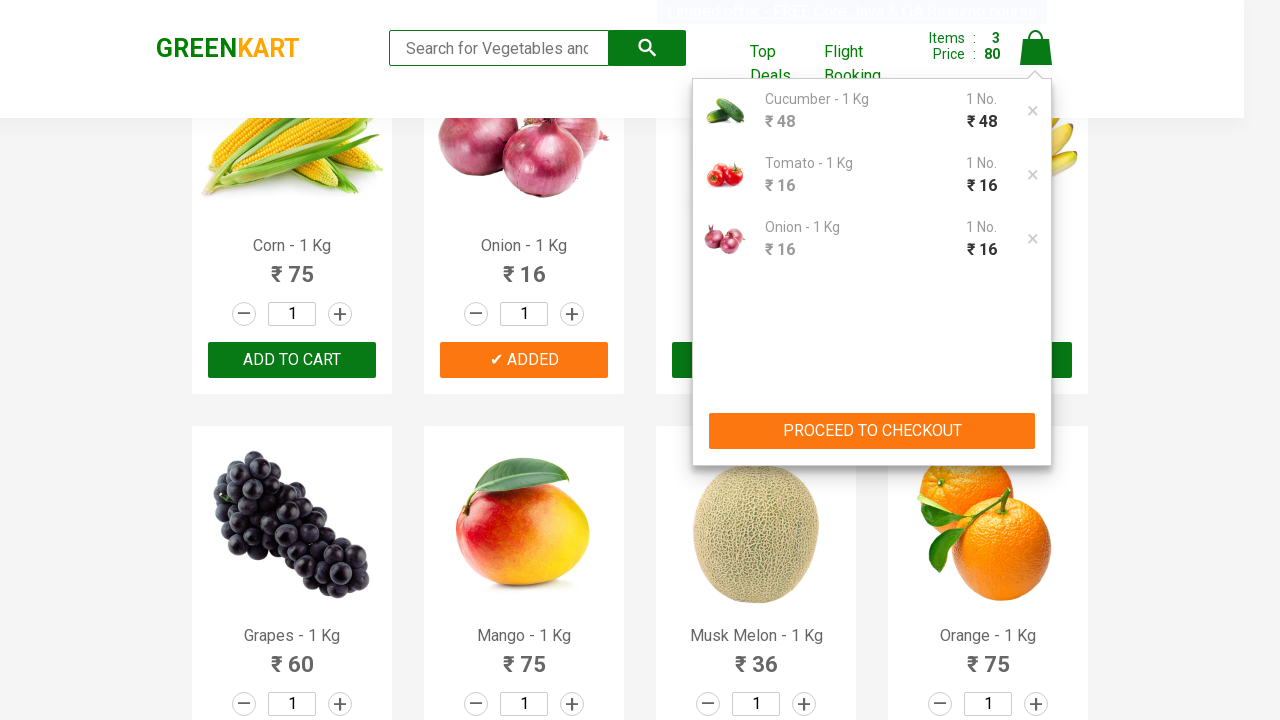

Clicked proceed to checkout button at (872, 431) on div.action-block > button
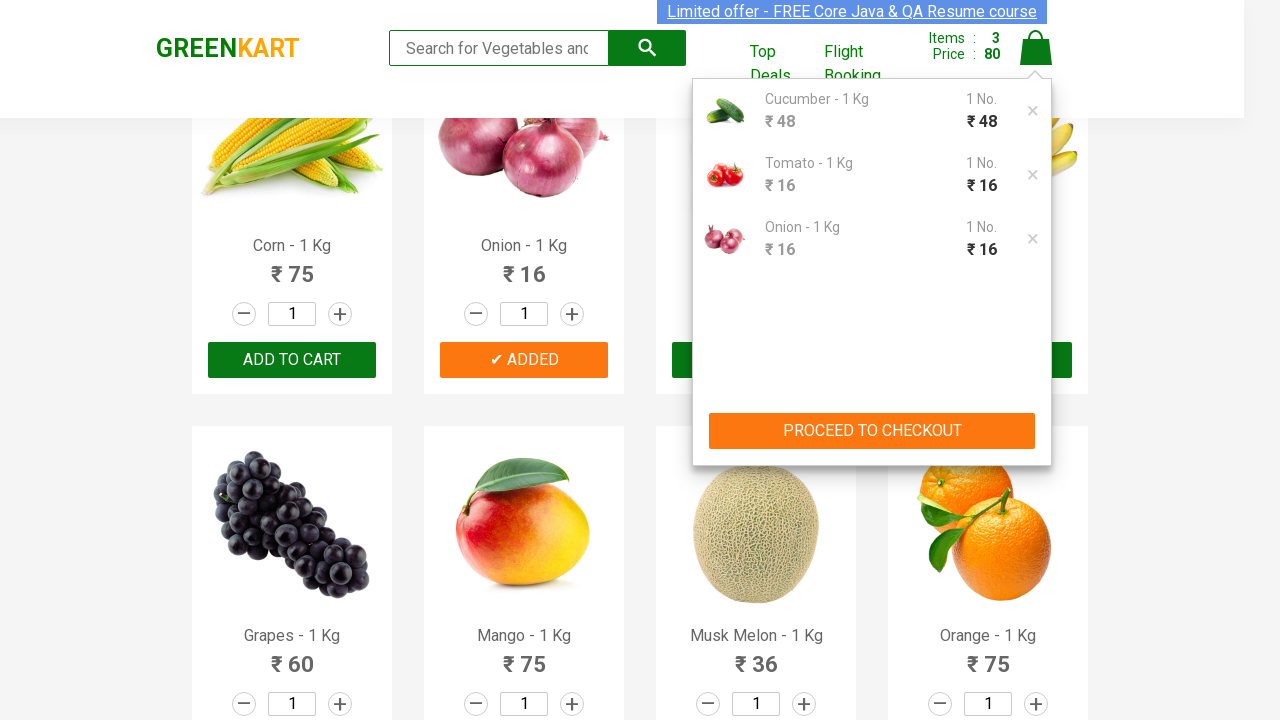

Entered promo code 'rahulshettyacademy' on input.promoCode[placeholder='Enter promo code']
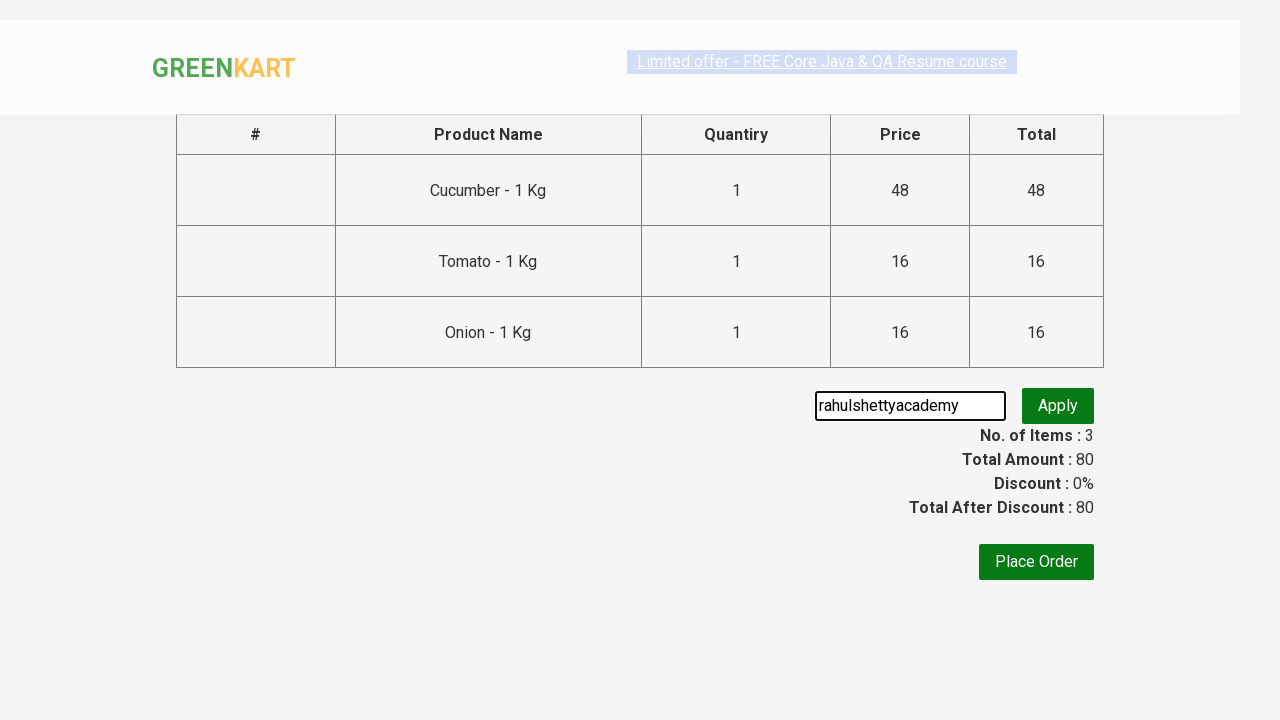

Clicked apply promo code button at (1058, 406) on button.promoBtn
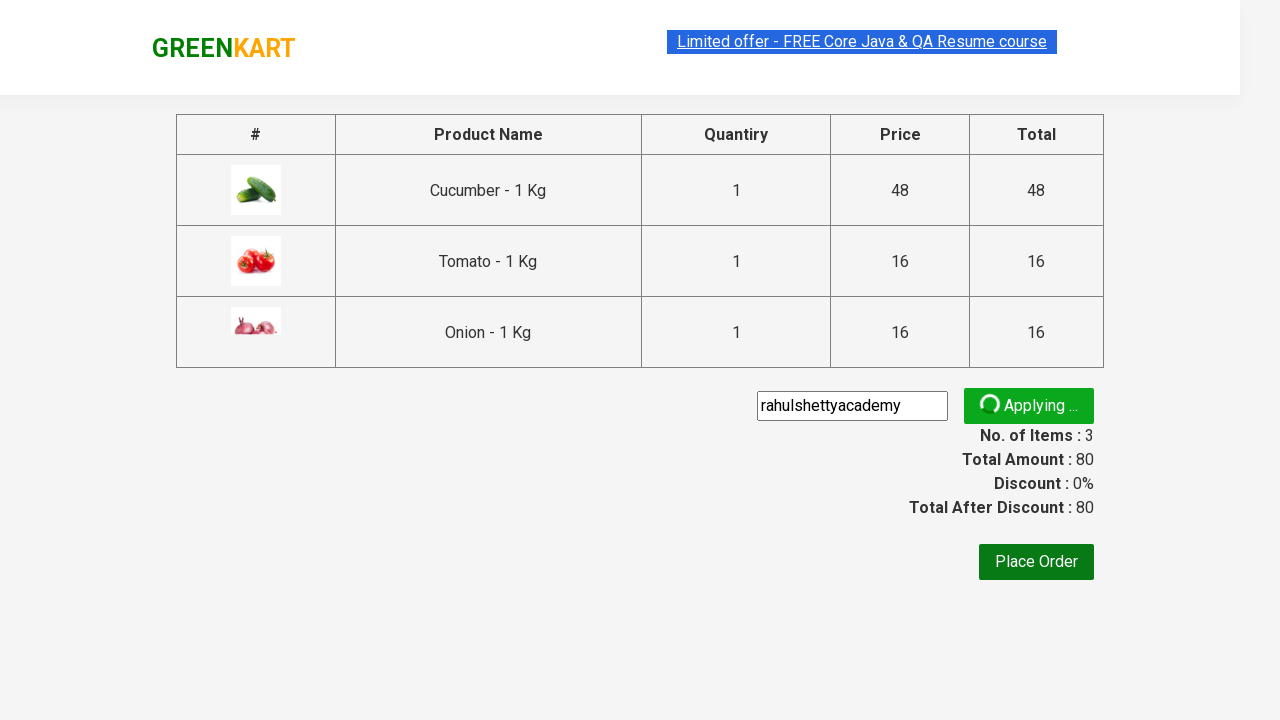

Waited for promo code to be applied
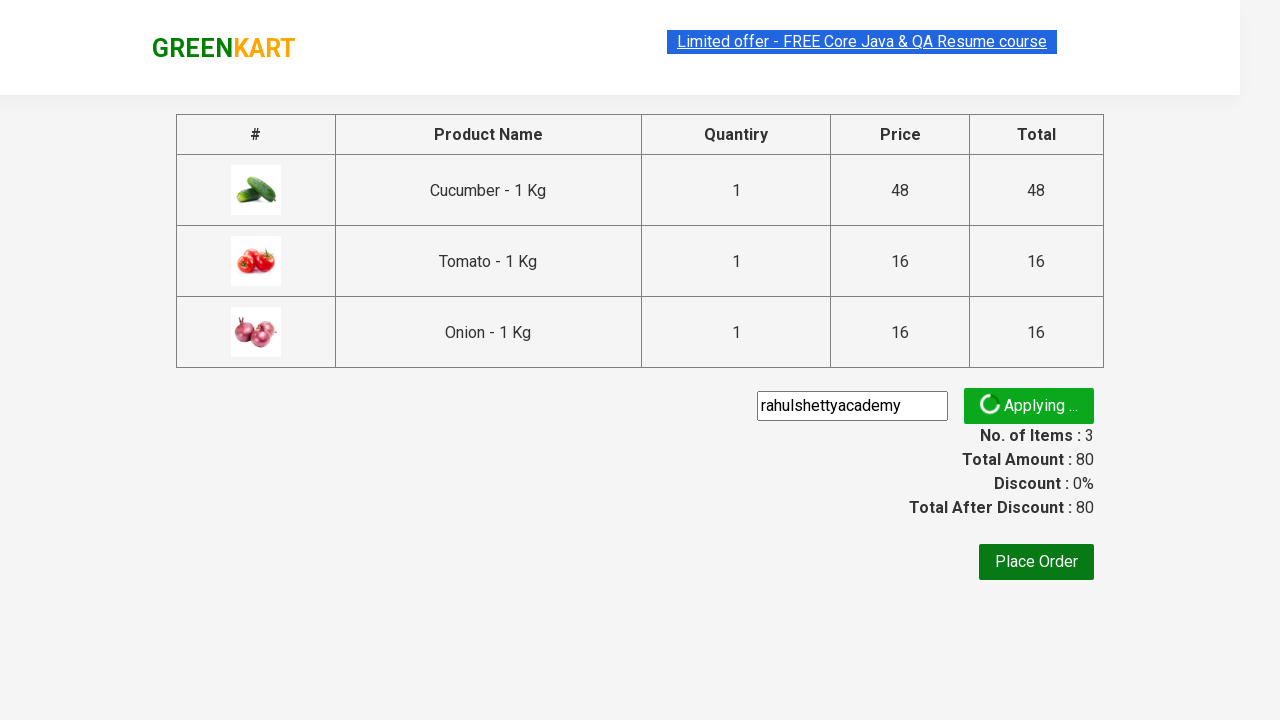

Clicked proceed button after promo applied at (1036, 562) on [id='root'] > div > div > div > div > button
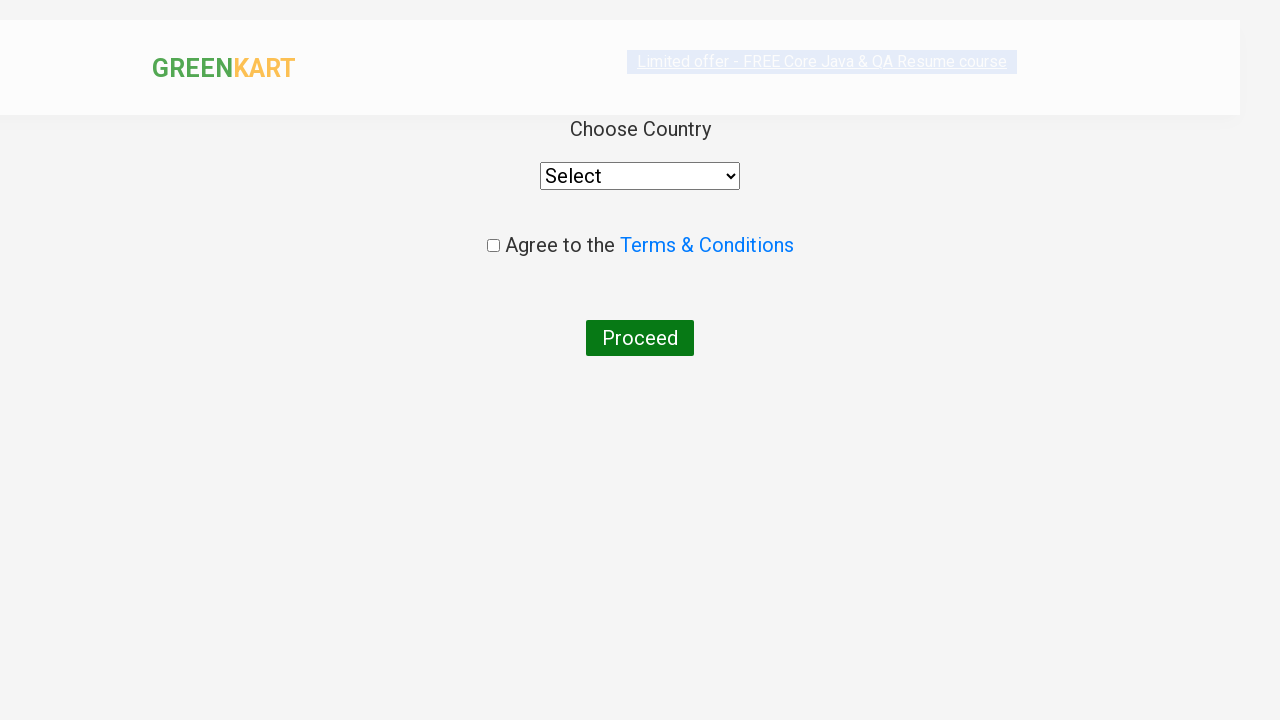

Clicked on country dropdown to open it at (640, 176) on [id='root'] > div > div > div > div > div > select
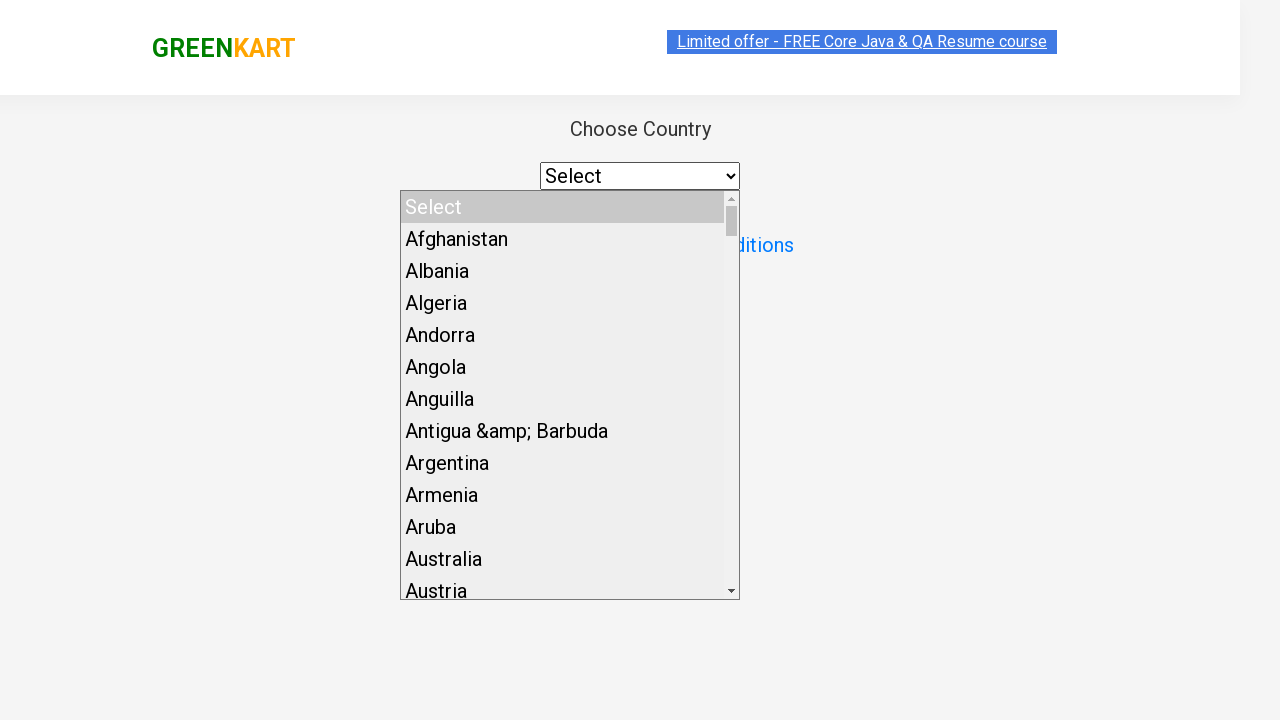

Selected 'United States' from country dropdown on [id='root'] > div > div > div > div > div > select
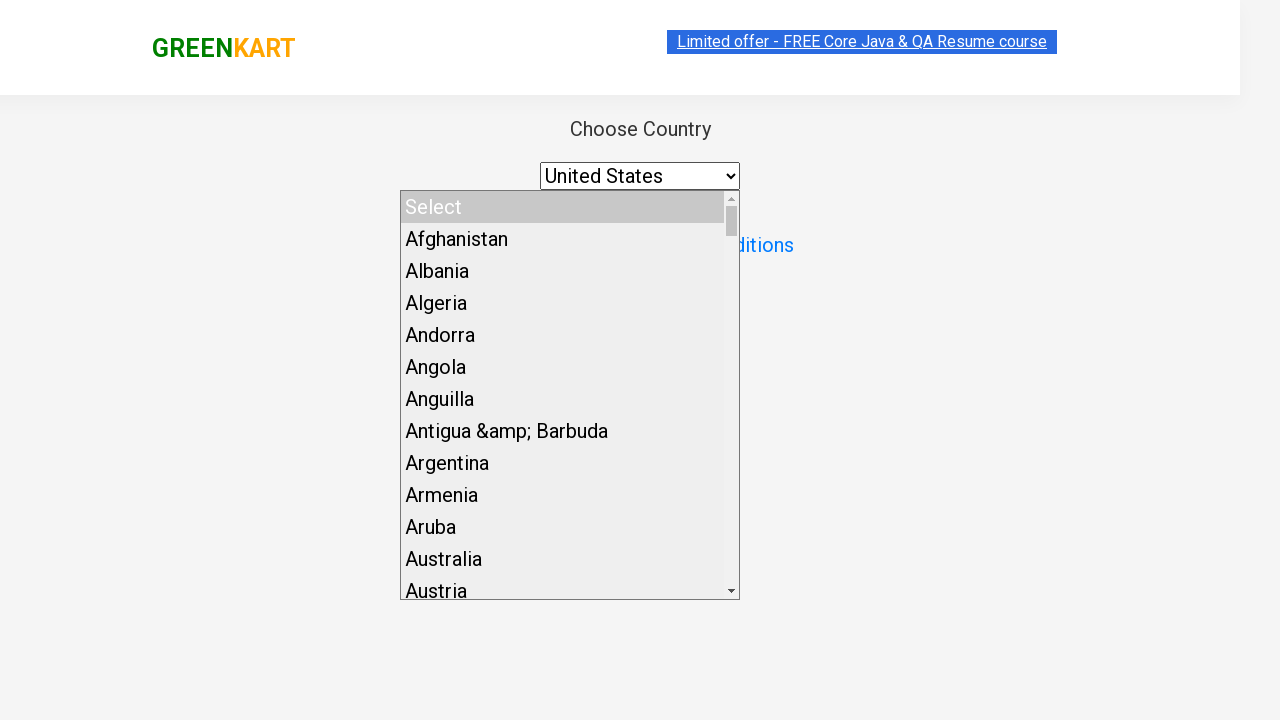

Checked terms and conditions checkbox at (493, 246) on input[type='checkbox']
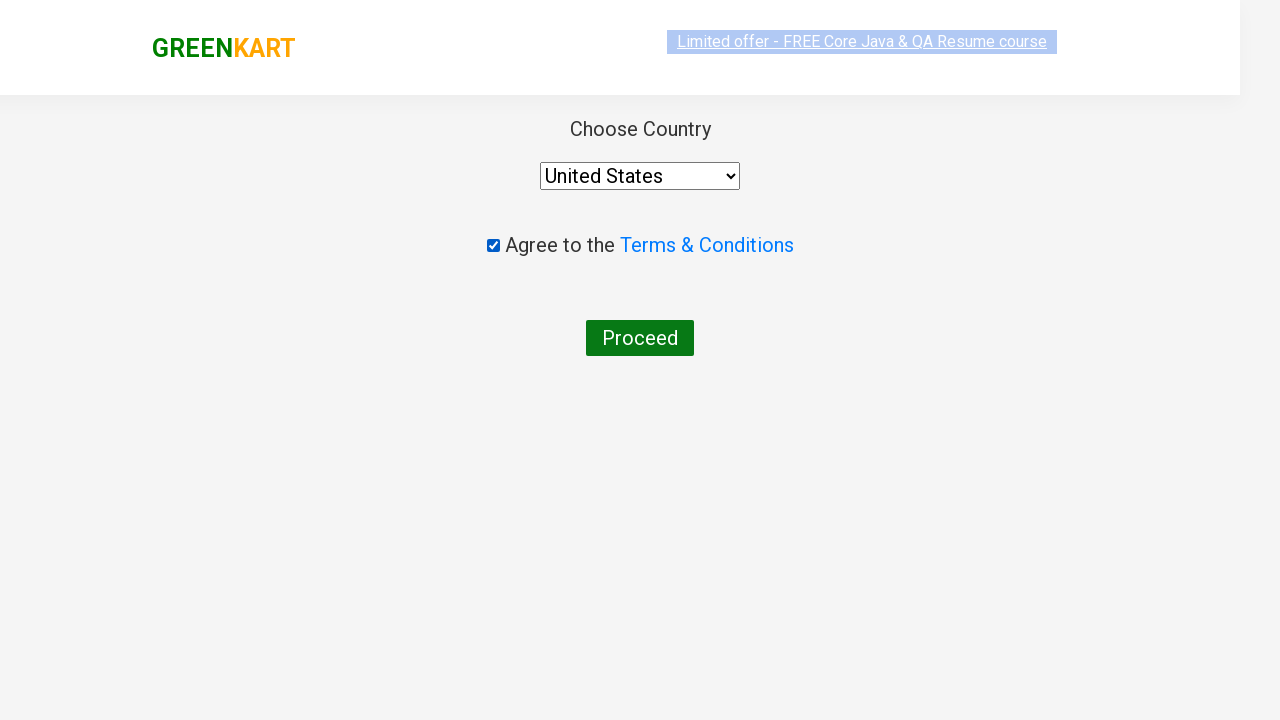

Clicked Proceed button to complete the order at (640, 338) on xpath=//button[contains(text(), 'Proceed')]
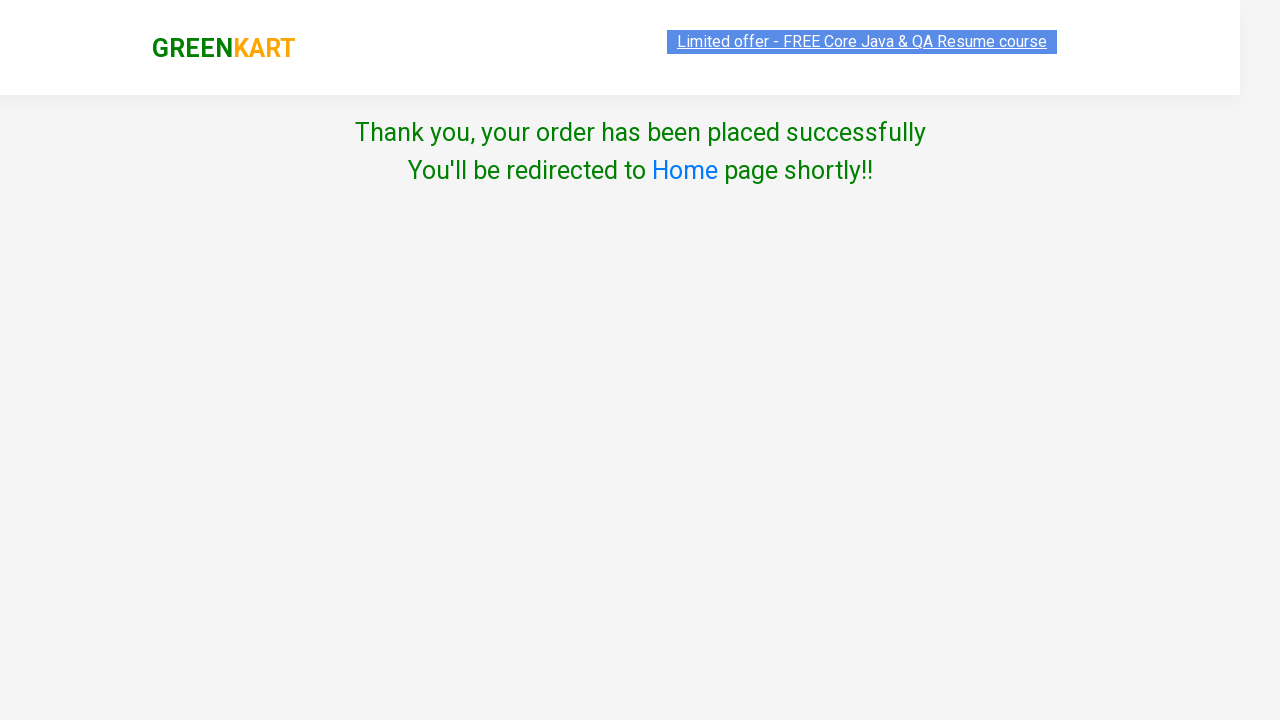

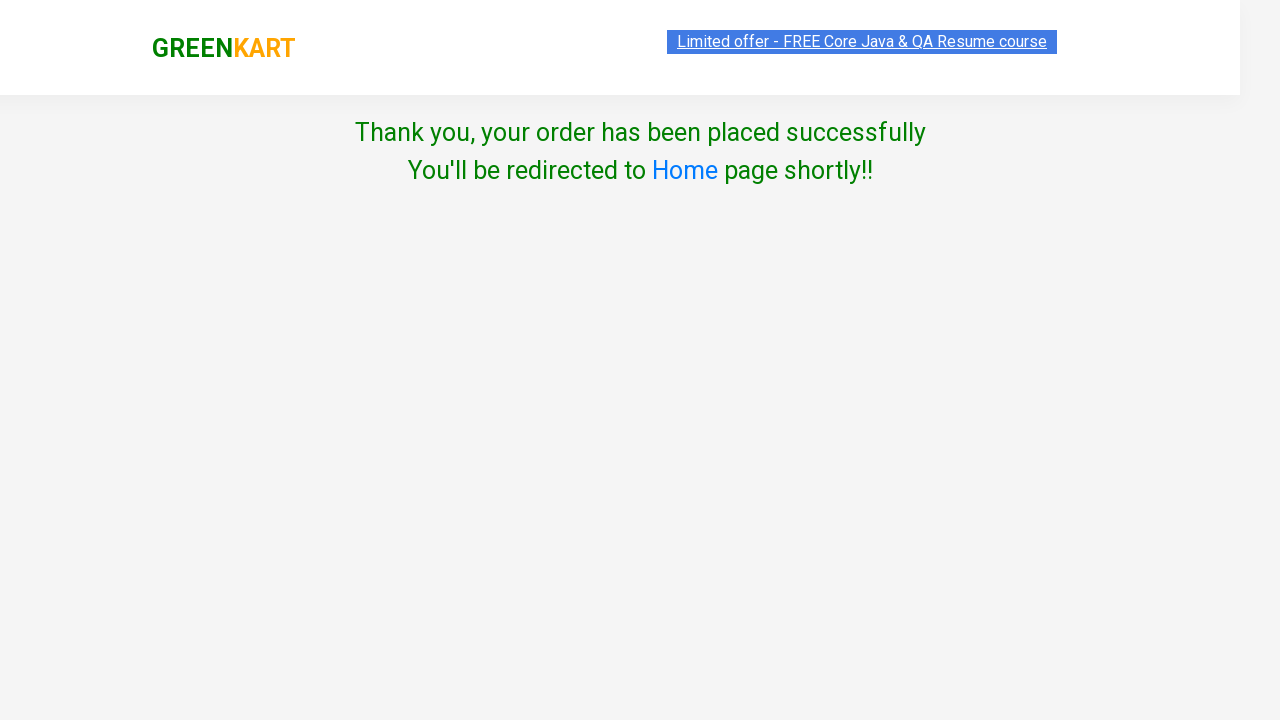